Tests that clicking the clear completed button removes completed items from the list

Starting URL: https://demo.playwright.dev/todomvc

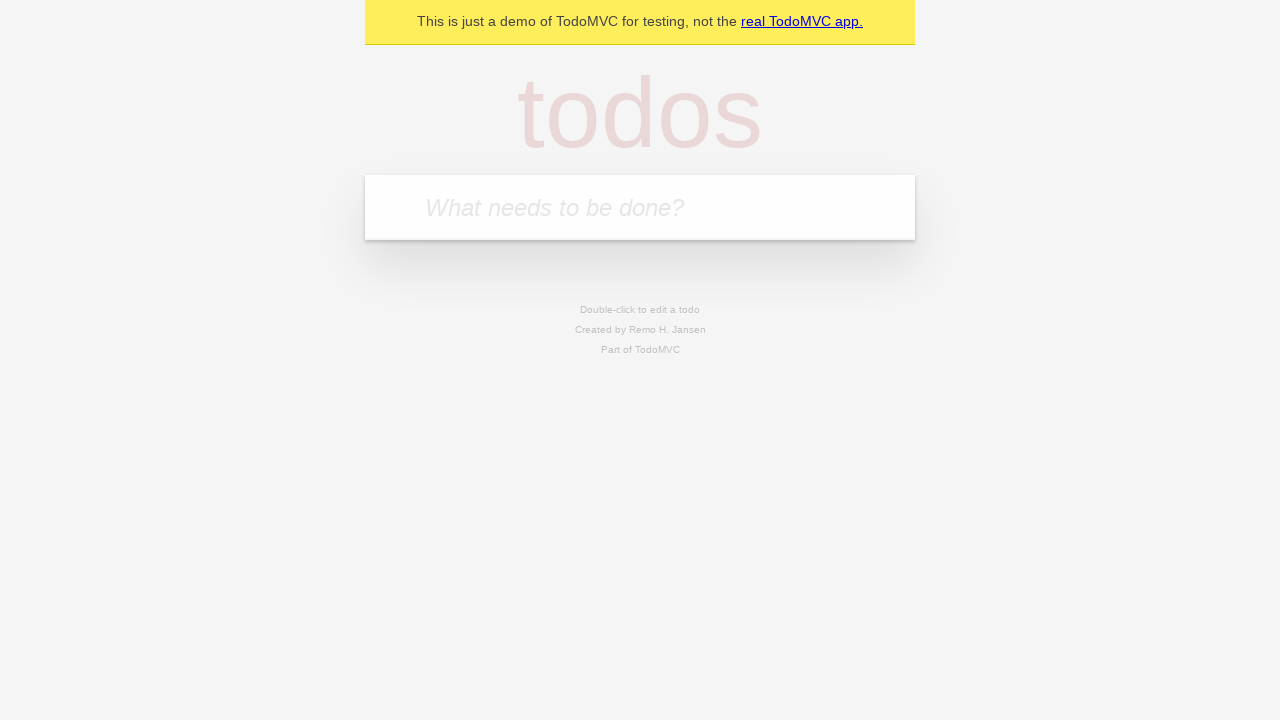

Filled new todo input with 'buy some cheese' on .new-todo
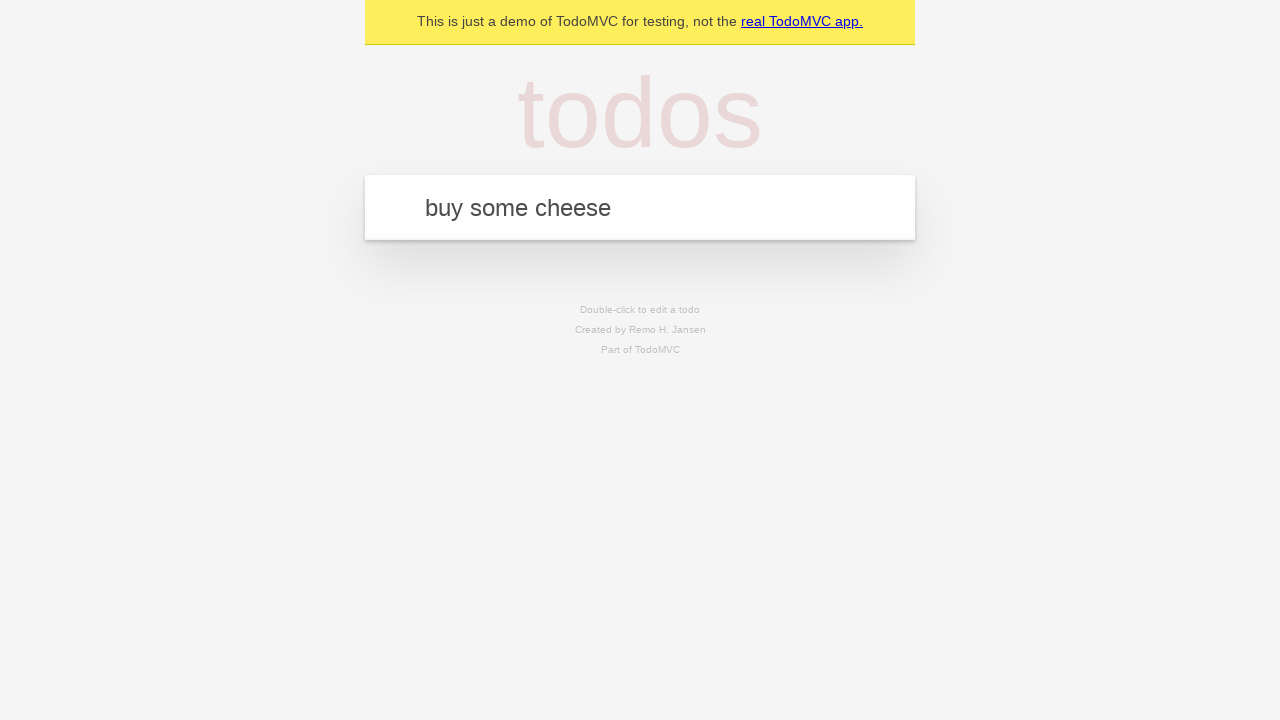

Pressed Enter to add first todo item on .new-todo
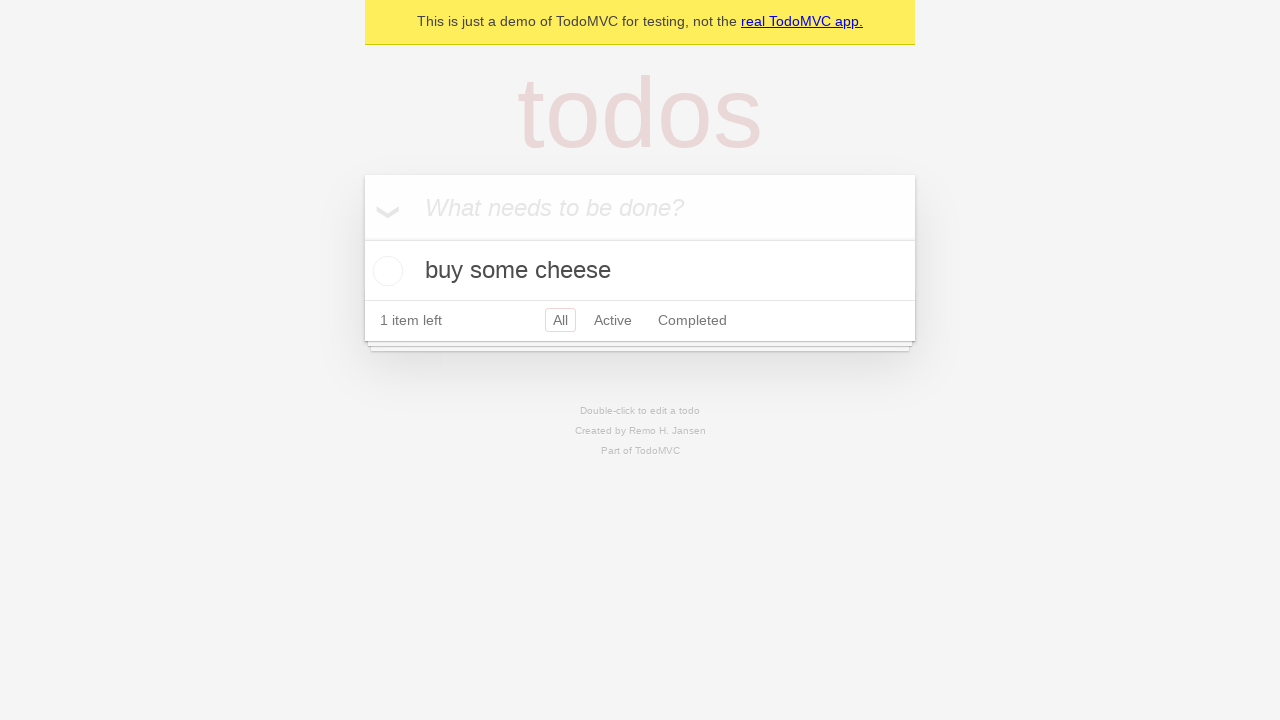

Filled new todo input with 'feed the cat' on .new-todo
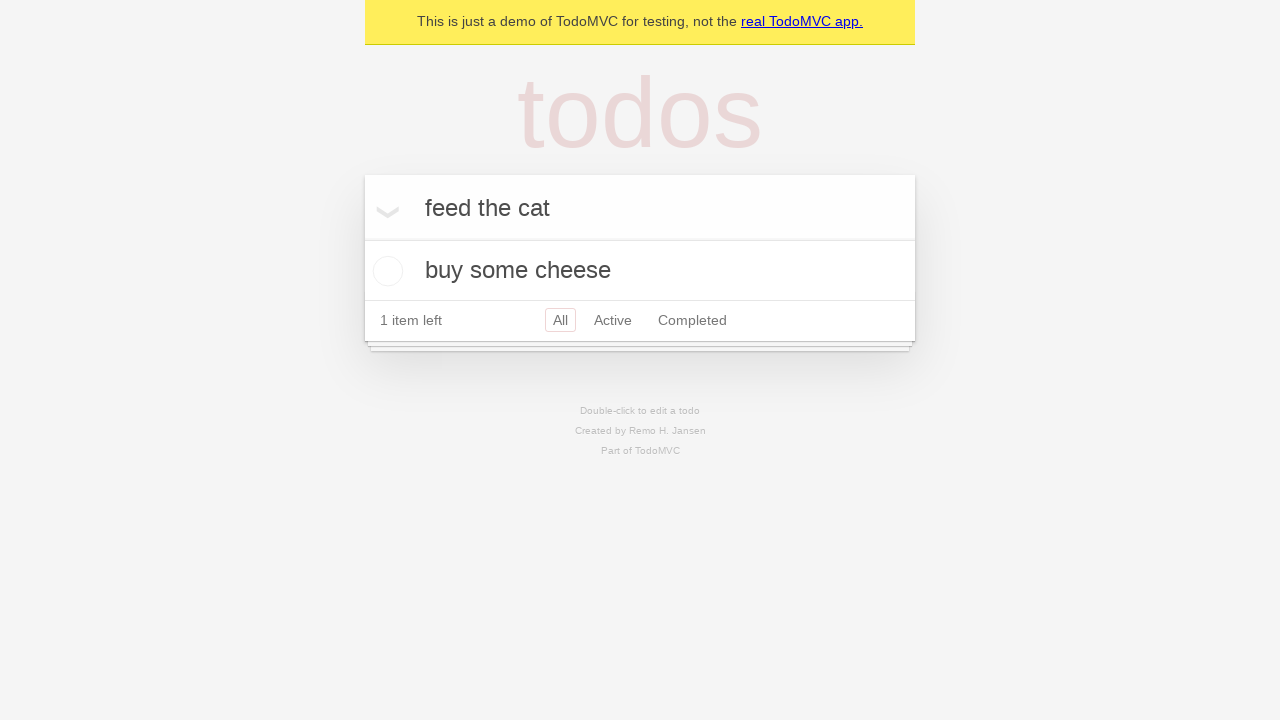

Pressed Enter to add second todo item on .new-todo
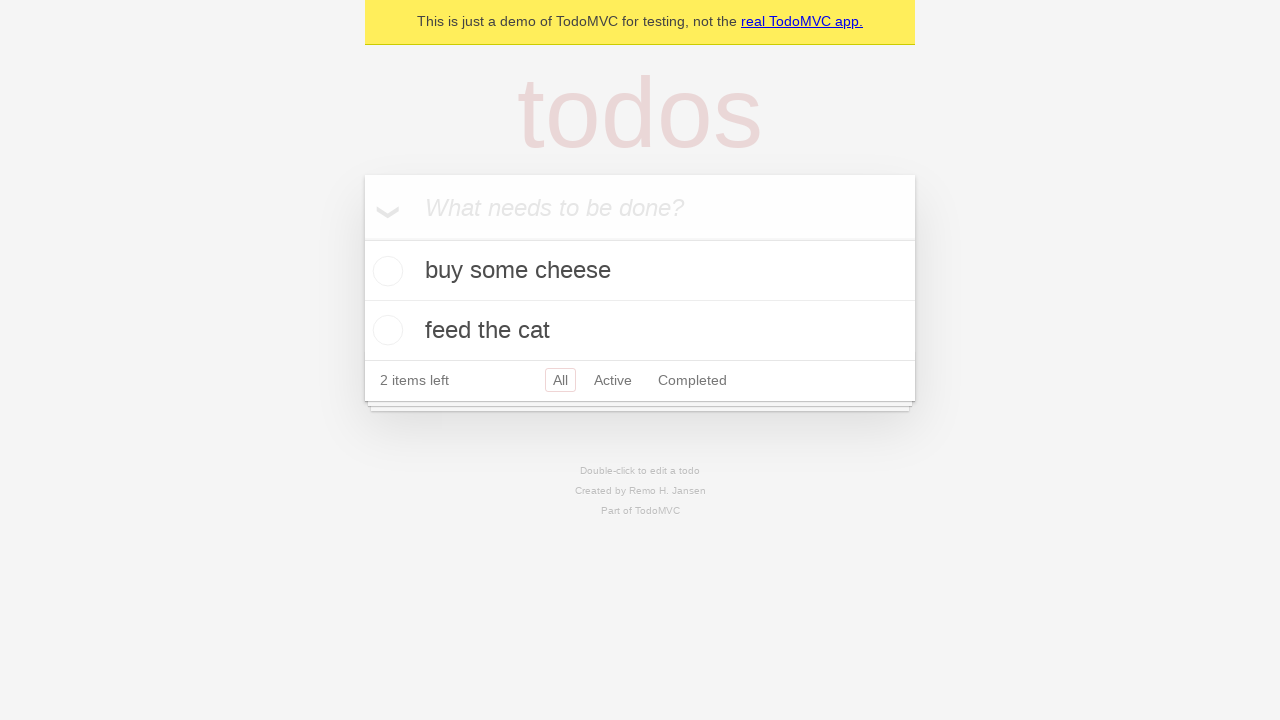

Filled new todo input with 'book a doctors appointment' on .new-todo
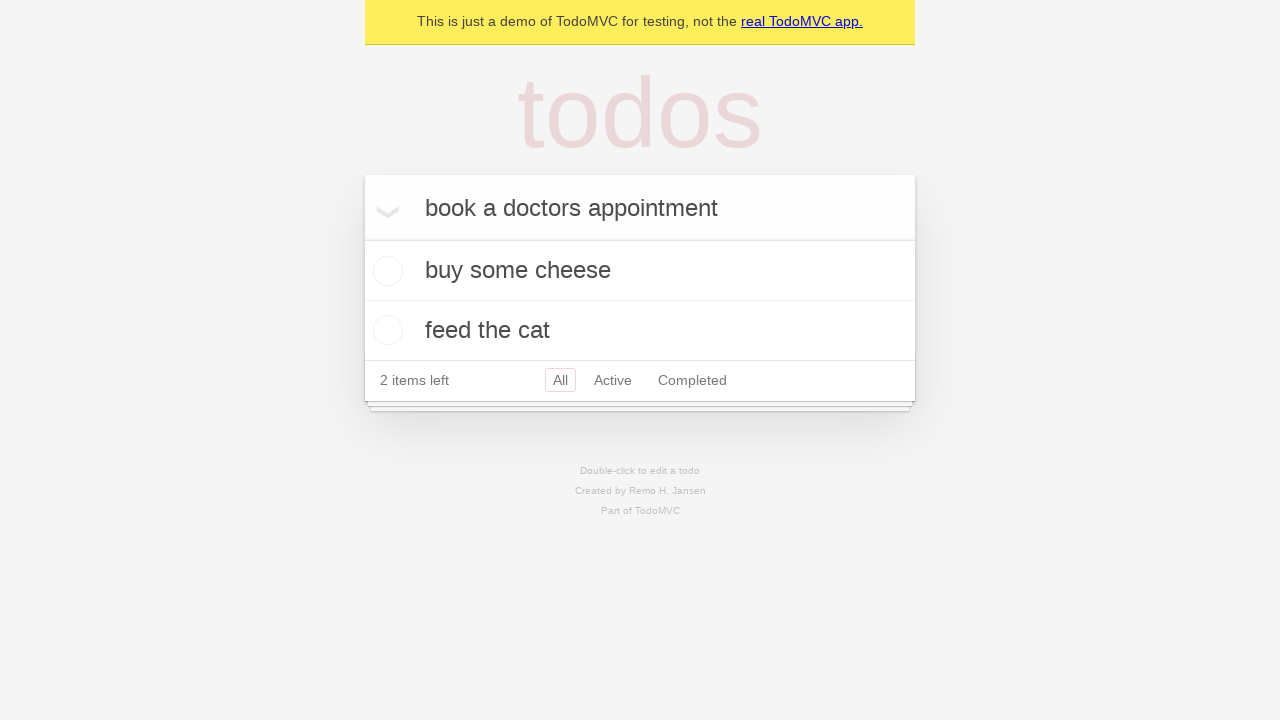

Pressed Enter to add third todo item on .new-todo
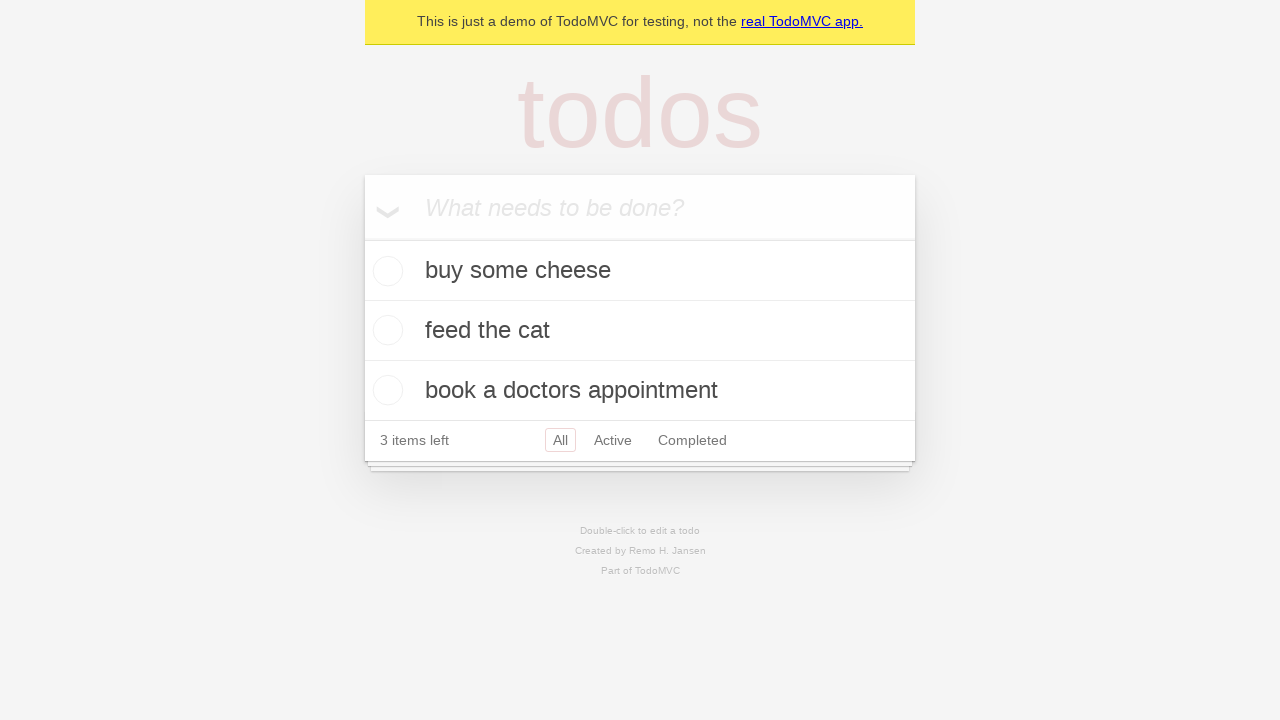

Waited for all three todo items to load
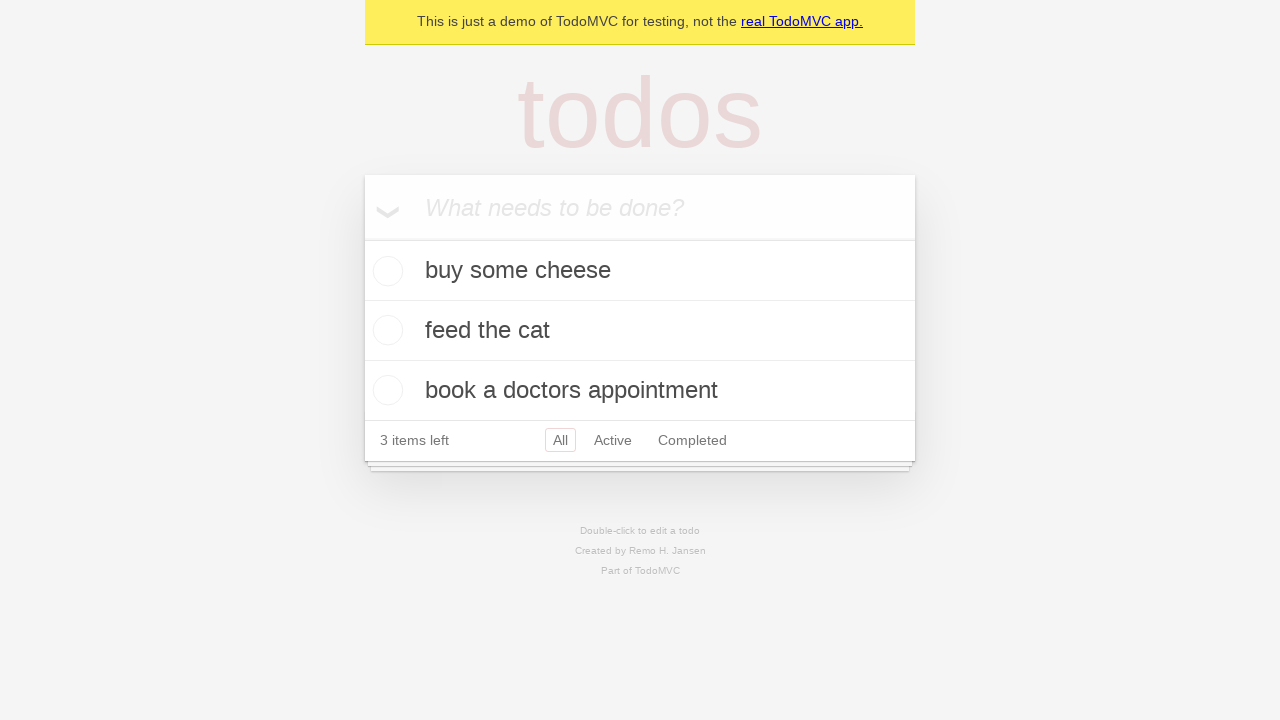

Checked the second todo item as completed at (385, 330) on .todo-list li >> nth=1 >> .toggle
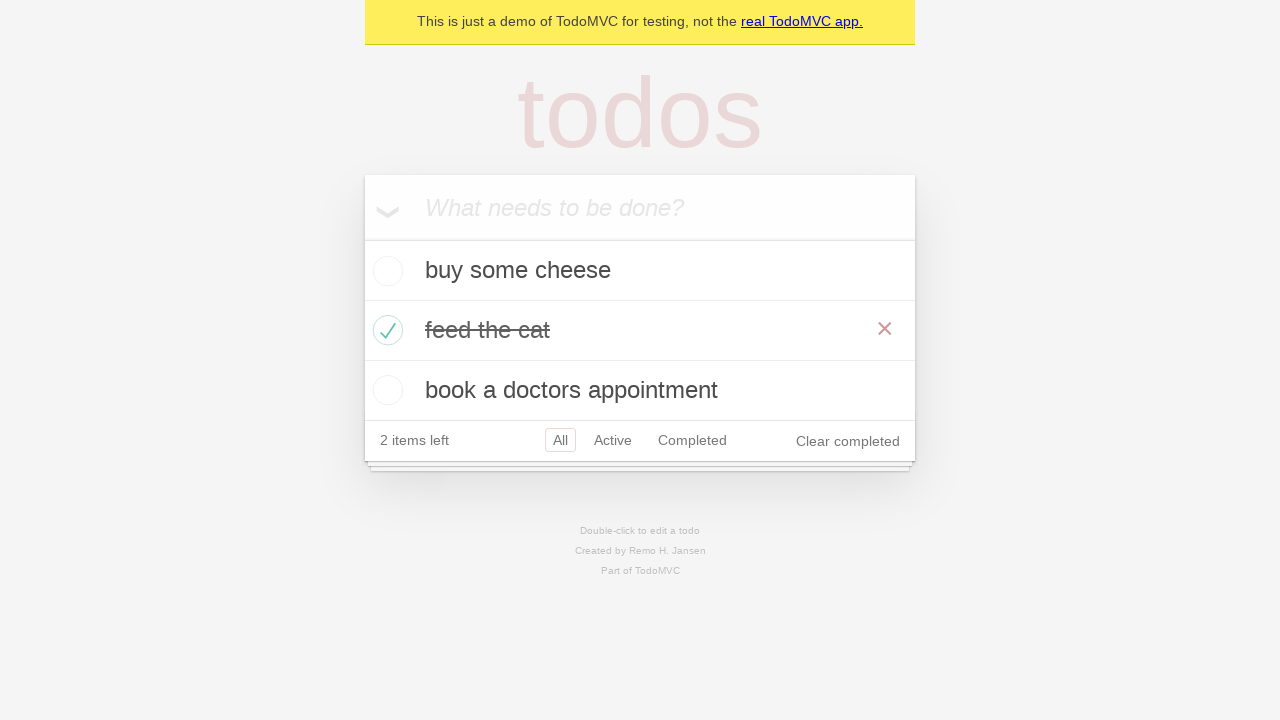

Clicked clear completed button to remove completed items at (848, 441) on .clear-completed
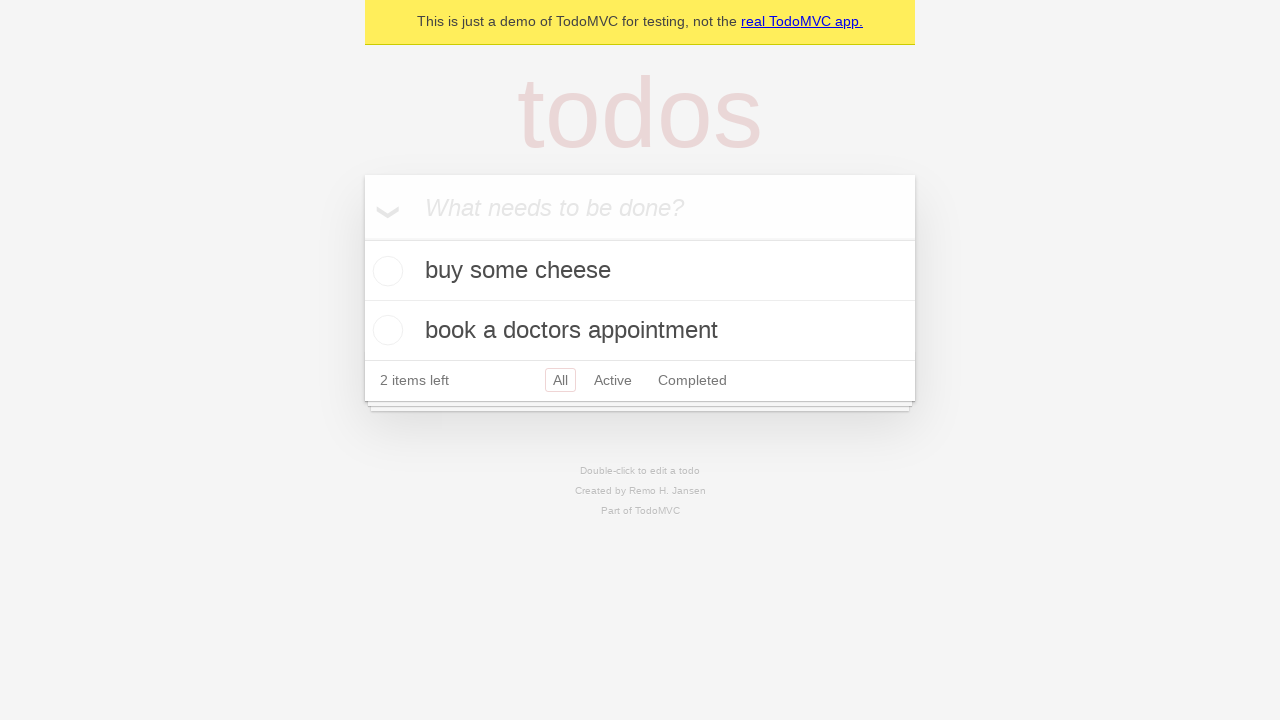

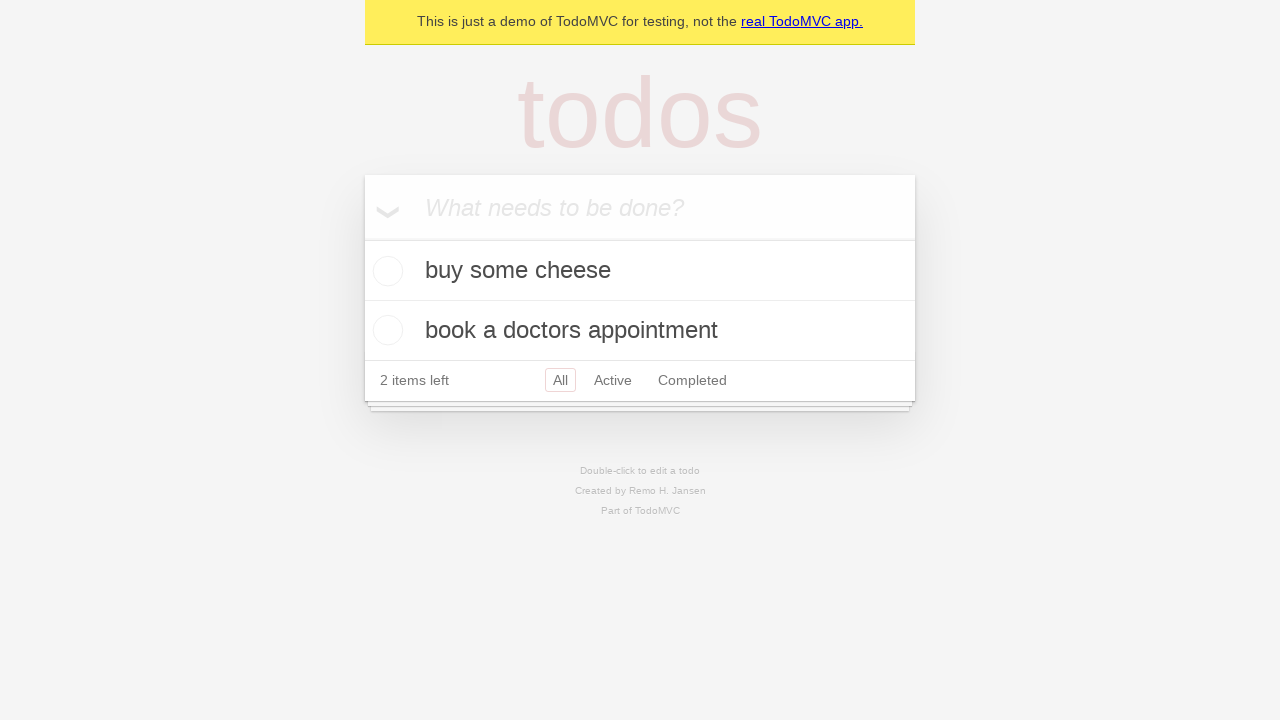